Navigates to an automation practice page and verifies the presence of a courses table with specific structure and data

Starting URL: https://rahulshettyacademy.com/AutomationPractice/

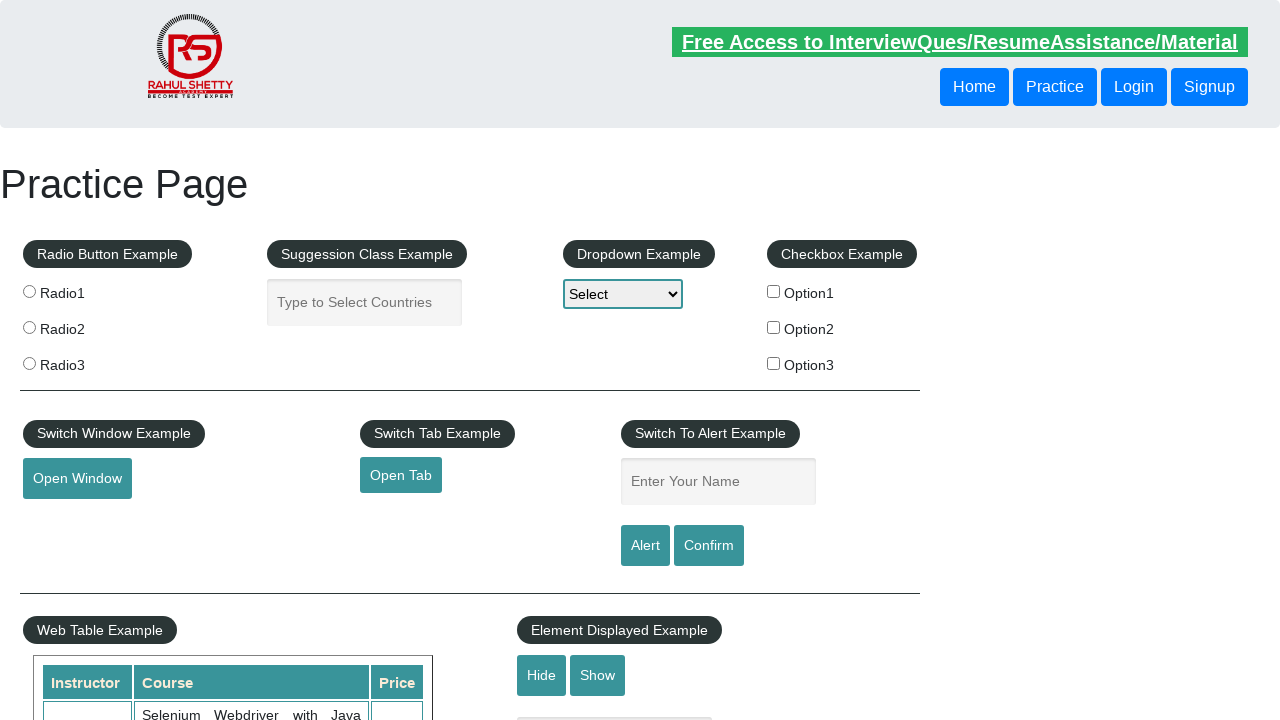

Navigated to automation practice page
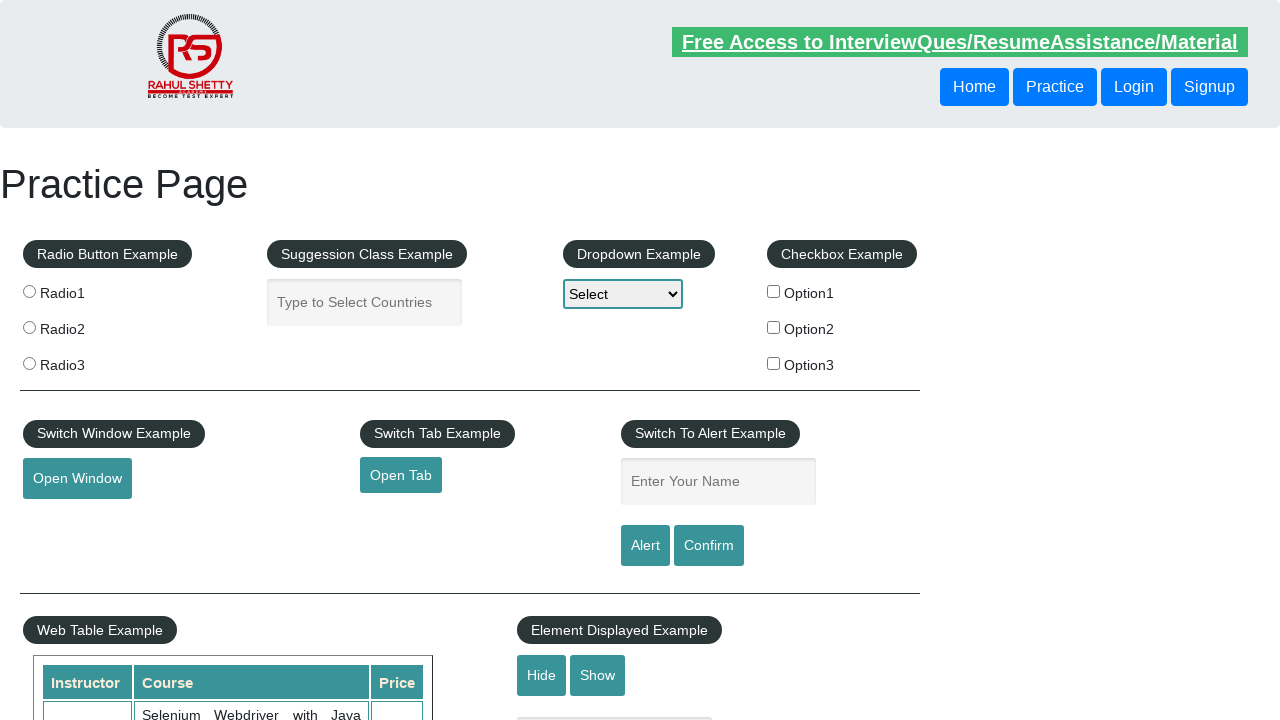

Courses table loaded
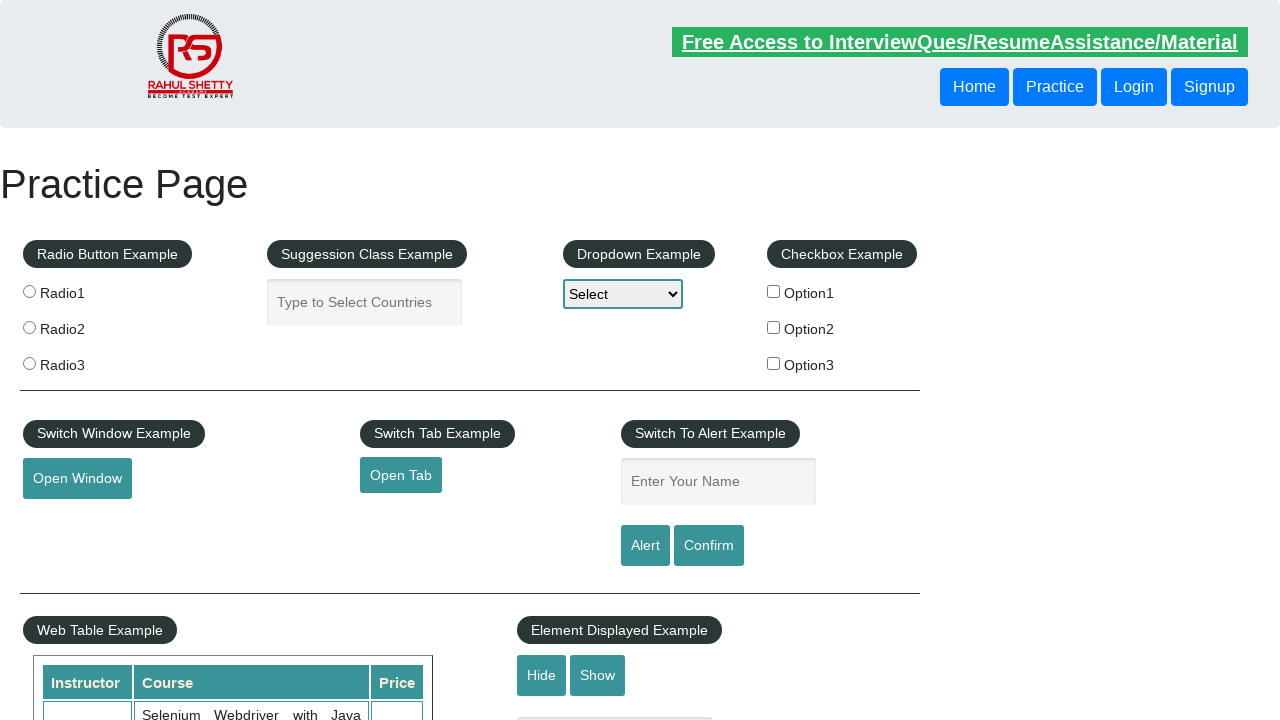

Verified courses table contains rows
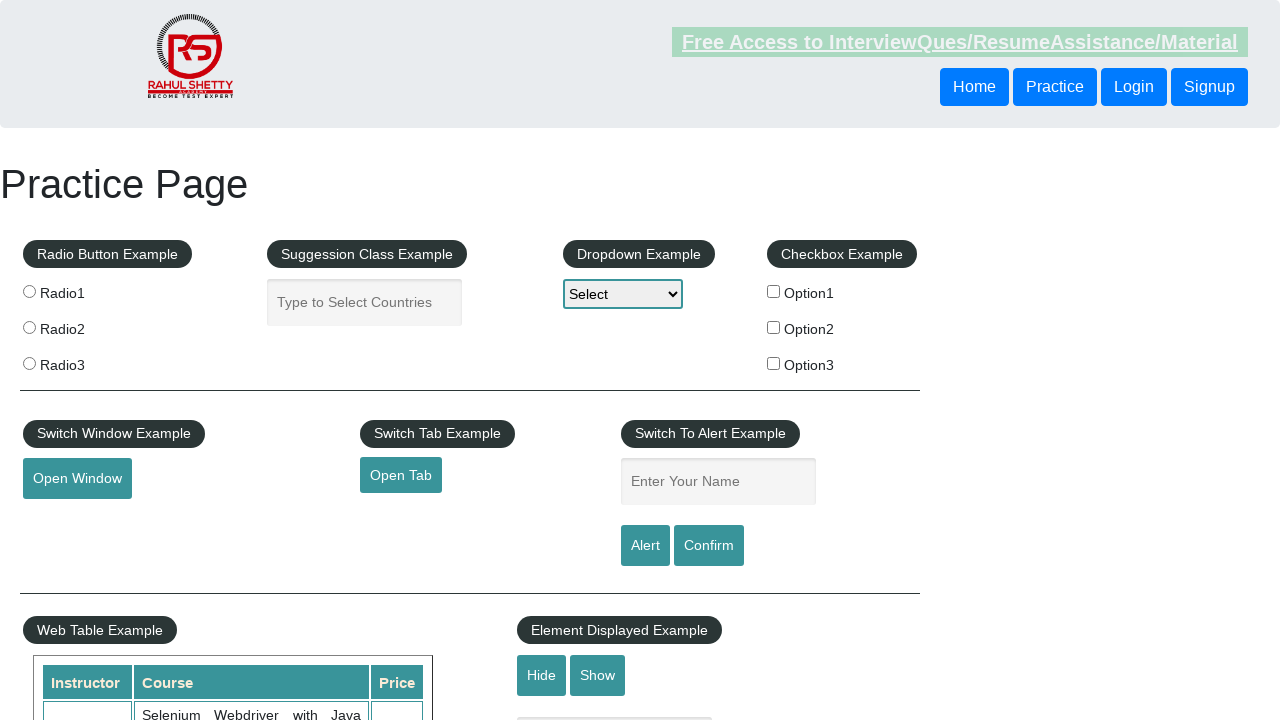

Verified table has column headers
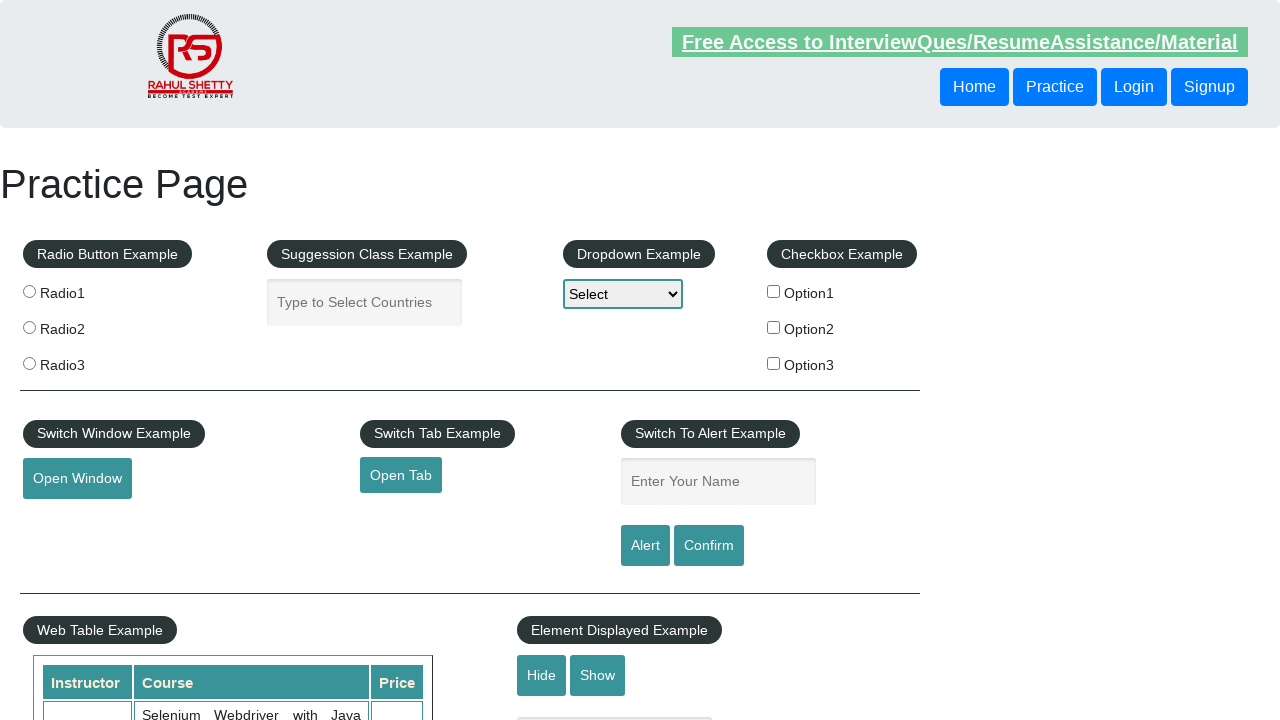

Verified specific cell (row 3, column 2) is visible
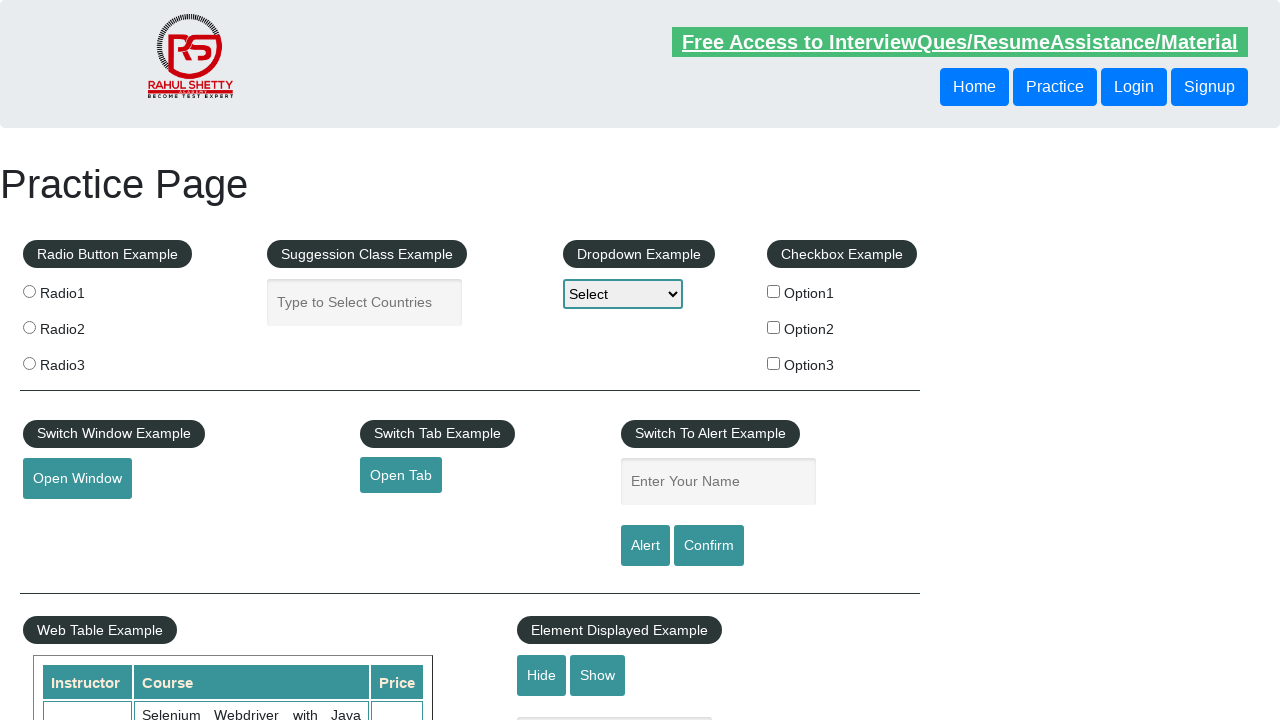

Verified row 5 contains data cells
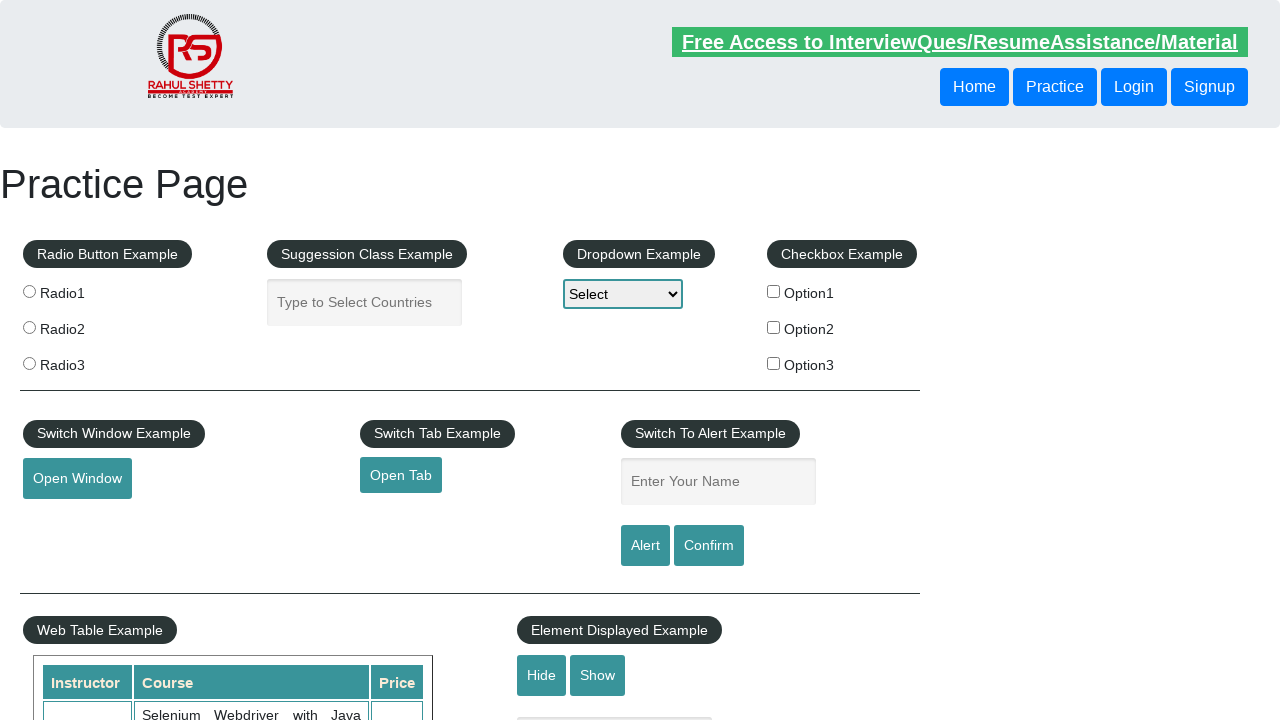

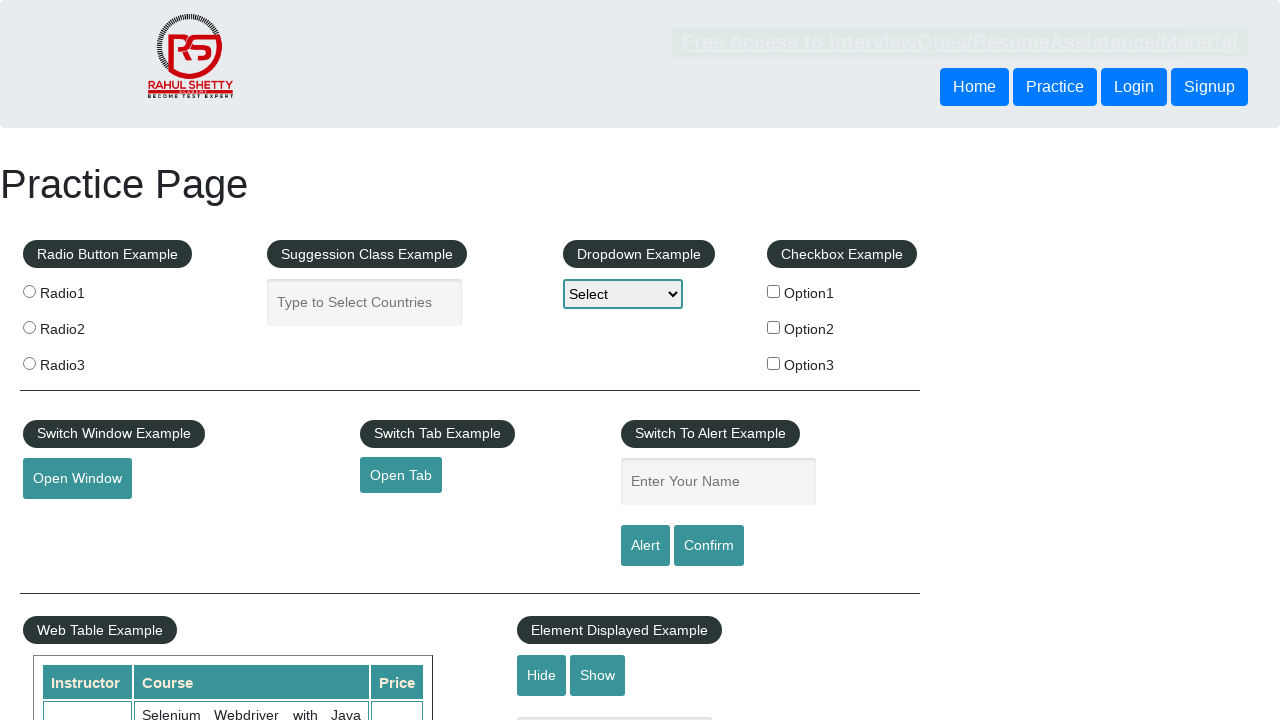